Tests that the login form displays a "Username is required" error message when clicking the login button without entering any credentials

Starting URL: https://www.saucedemo.com/

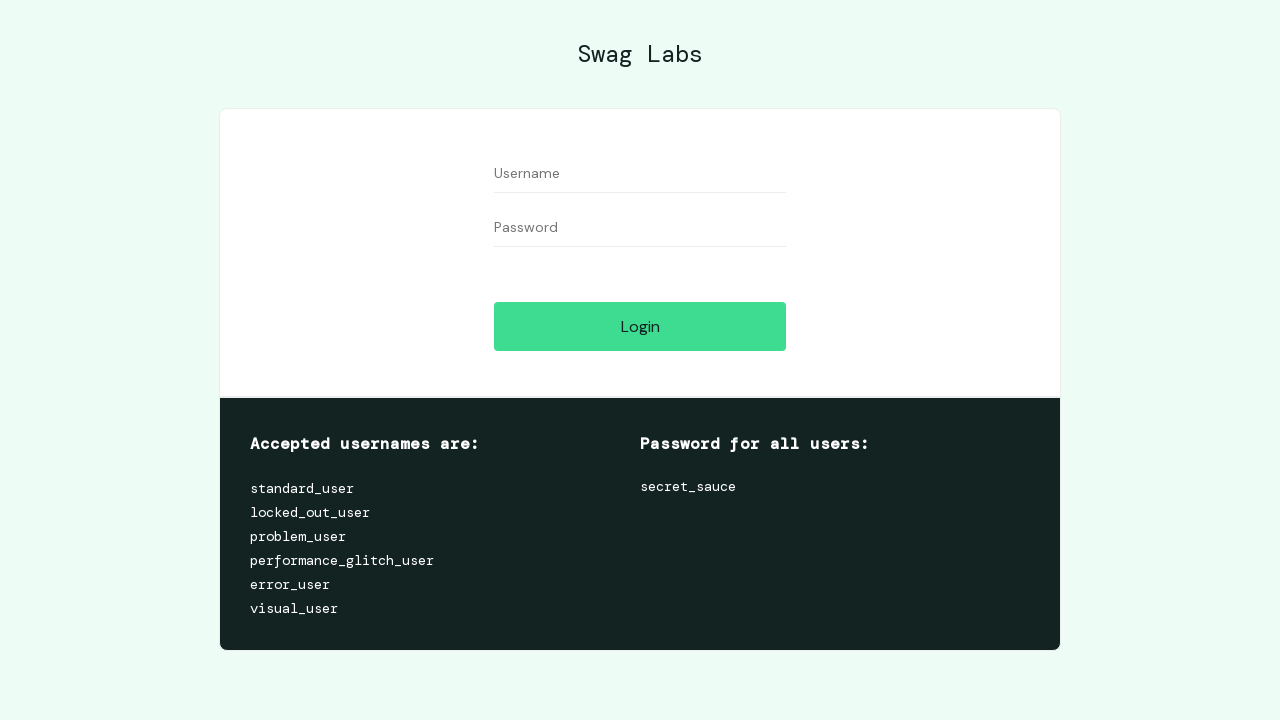

Navigated to Sauce Demo login page
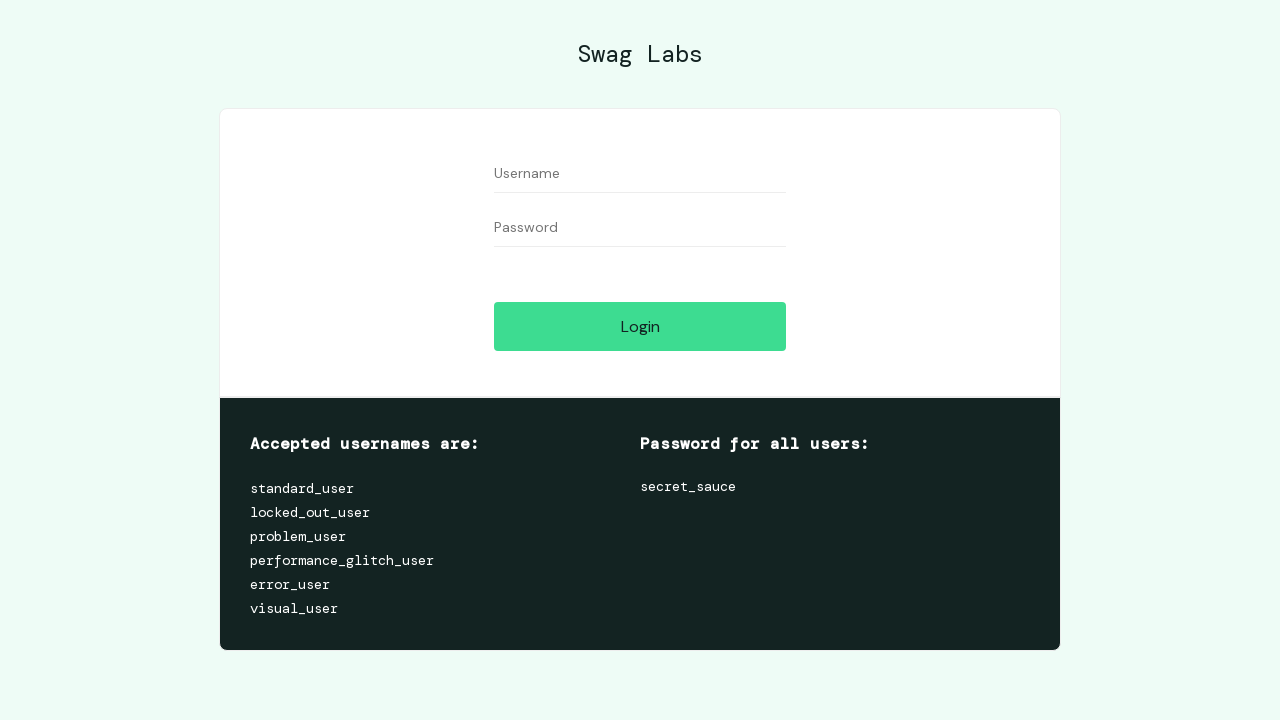

Clicked login button without entering credentials at (640, 326) on #login-button
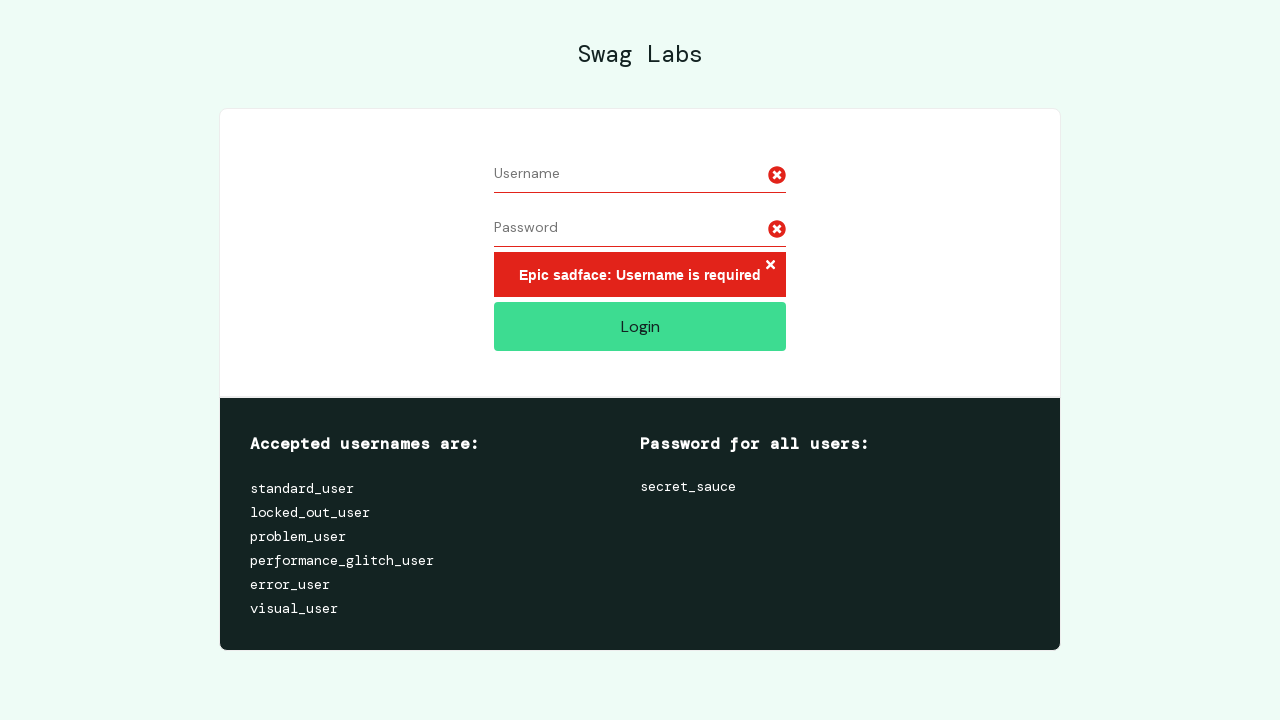

Username is required error message appeared
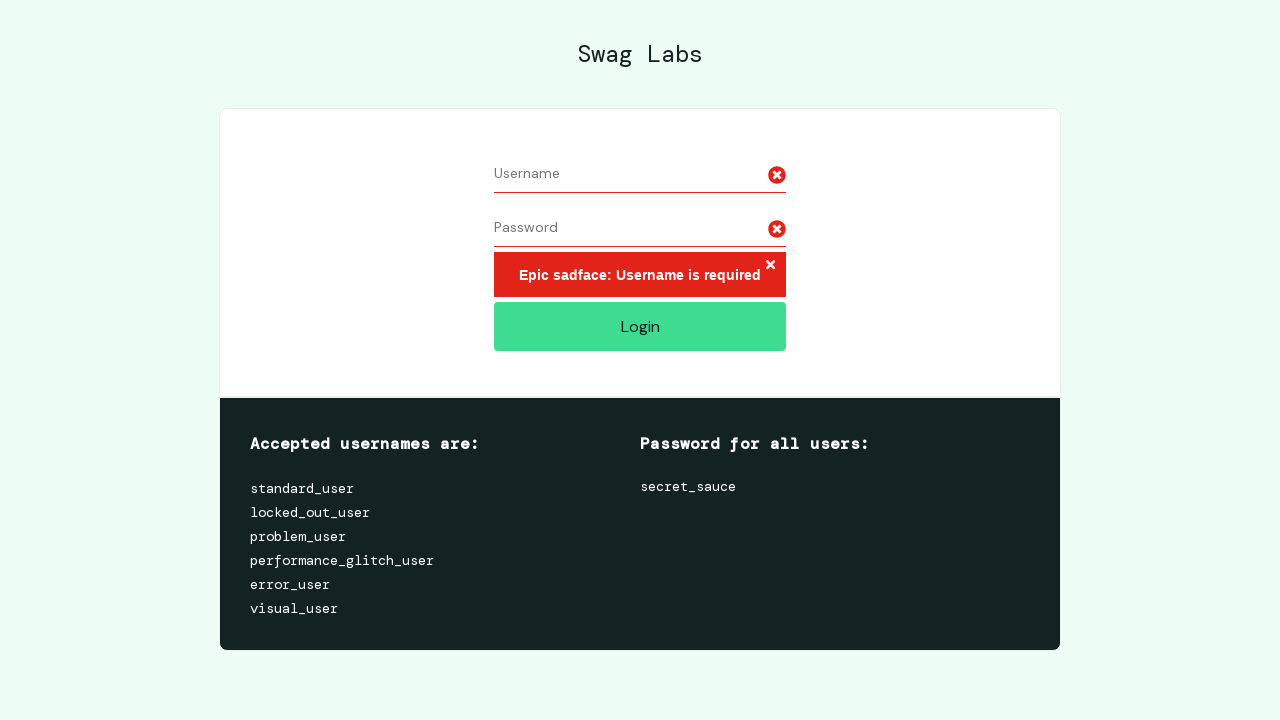

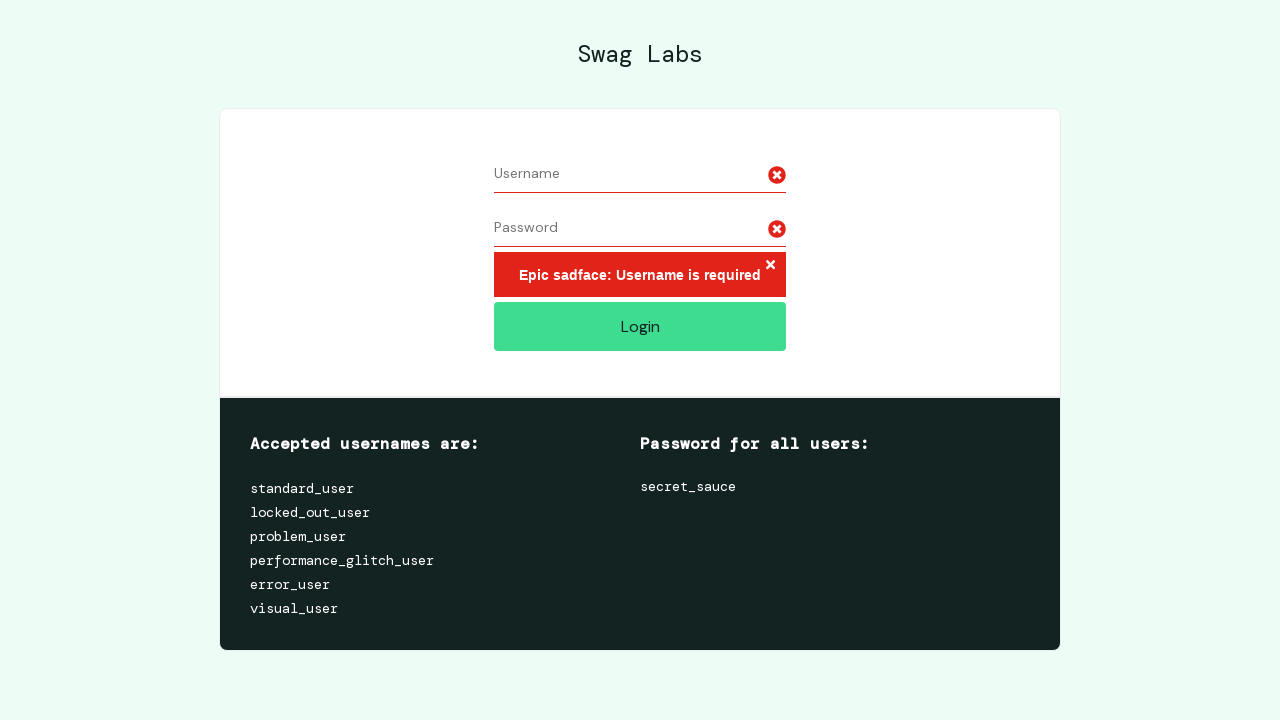